Tests sorting the Due column on a table with semantic class attributes by clicking the column header and verifying ascending order

Starting URL: http://the-internet.herokuapp.com/tables

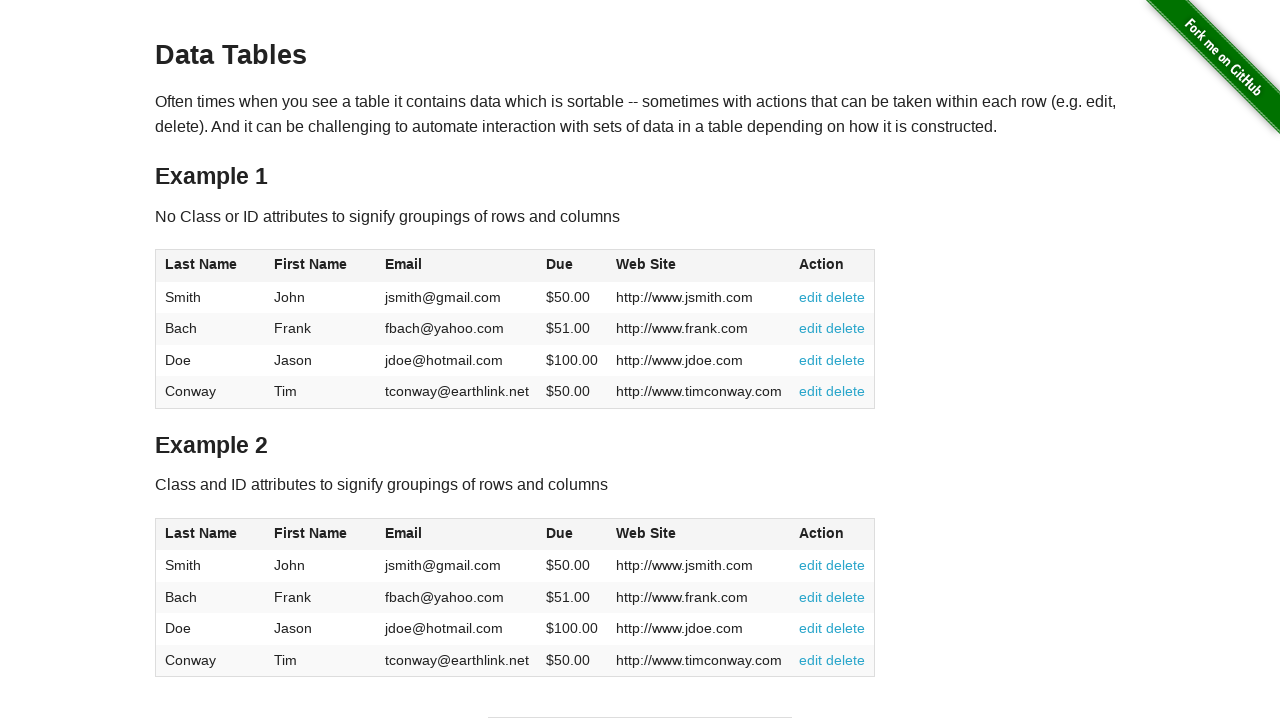

Clicked Due column header to sort table at (560, 533) on #table2 thead .dues
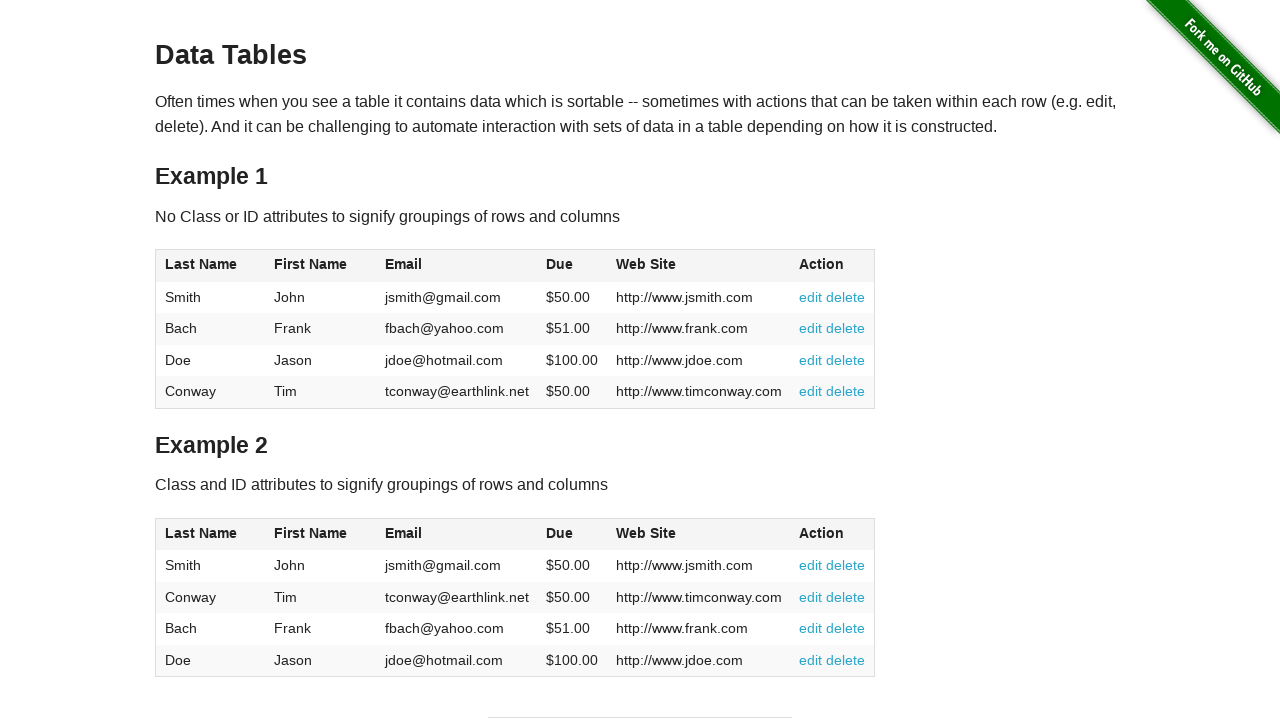

Table rows with Due column loaded and verified in ascending order
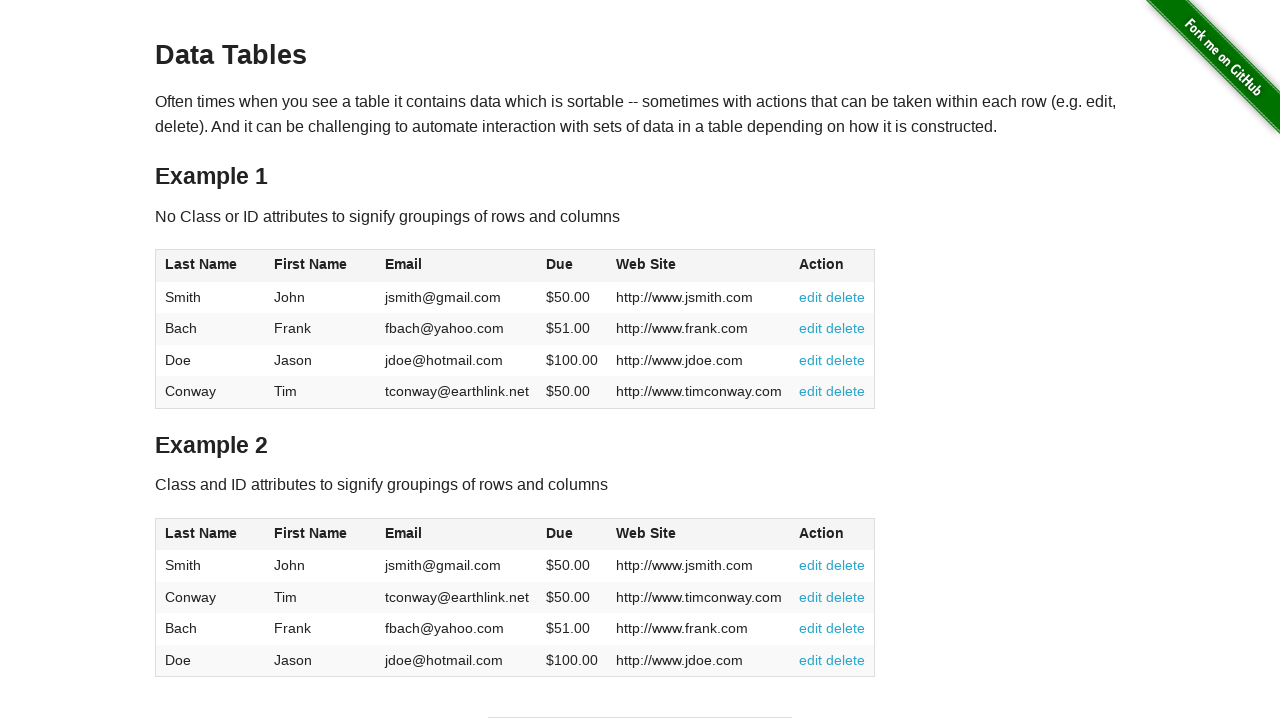

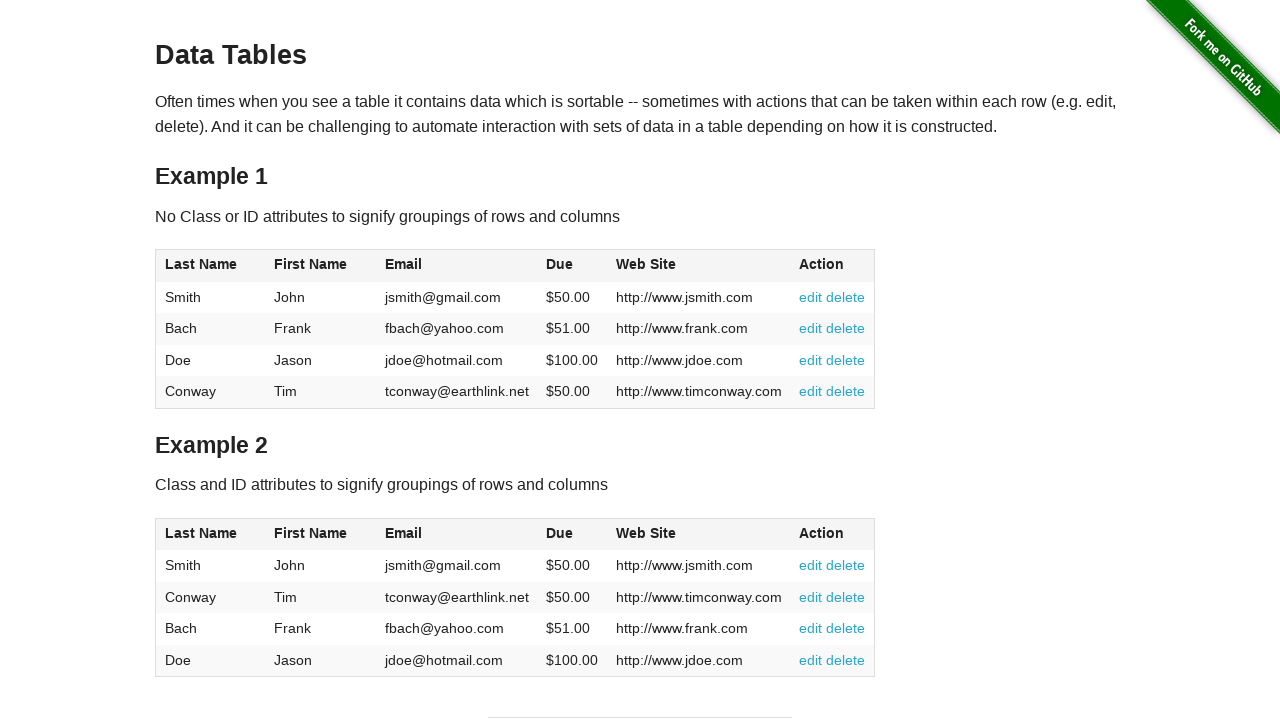